Tests date of birth validation by entering an invalid date format and verifying the warning message appears

Starting URL: https://practice.cydeo.com/

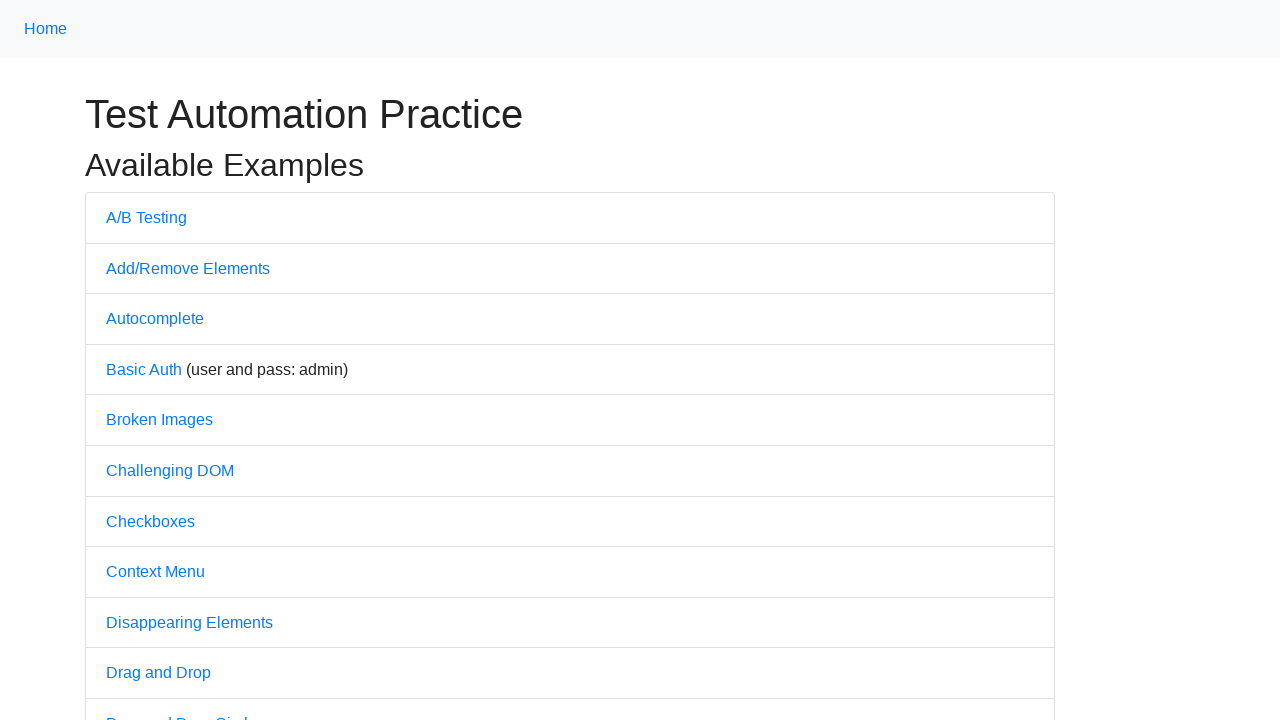

Clicked on registration form link at (170, 360) on xpath=//a[contains(@href, 'registration_form')]
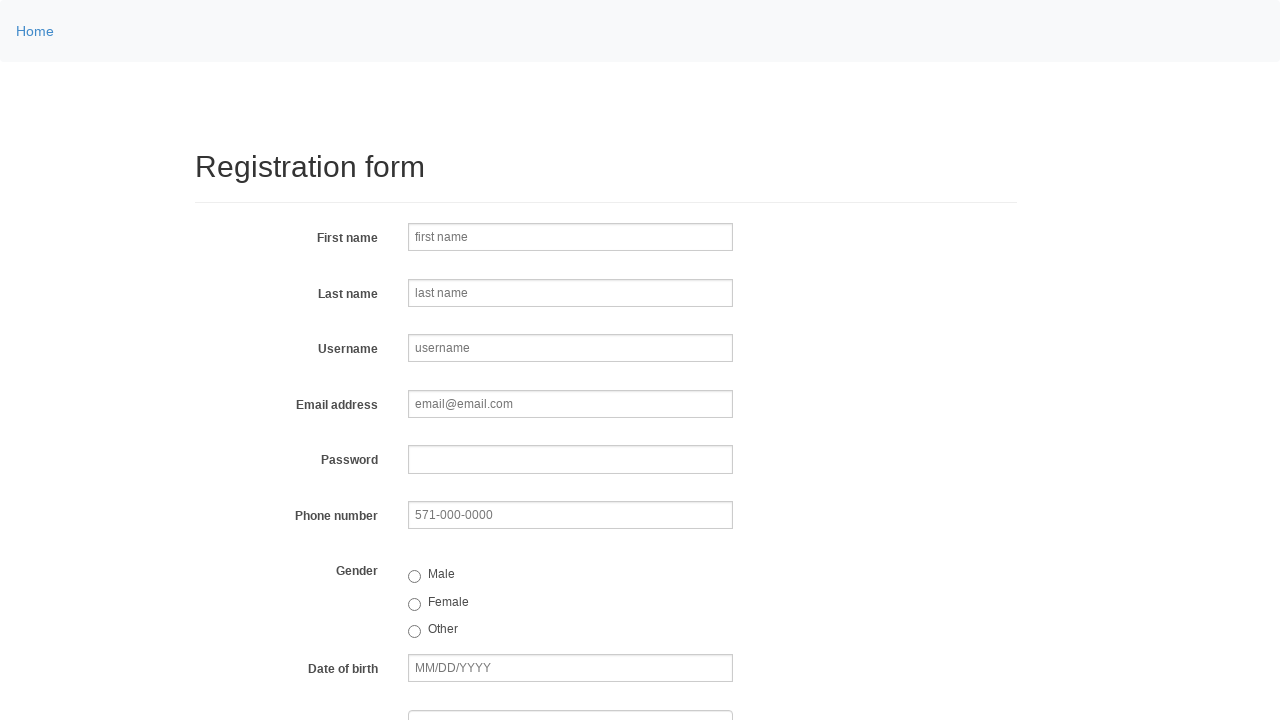

Entered invalid date format 'wrong_dob' in birthday field on input[name='birthday']
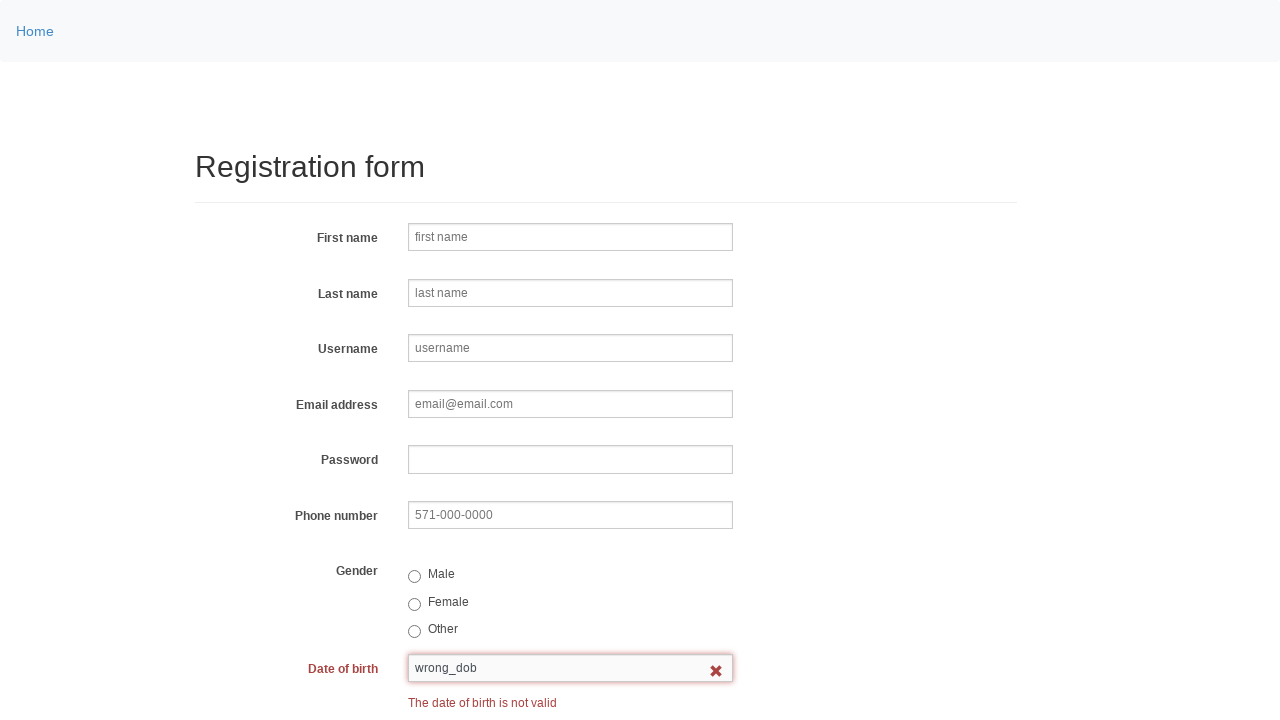

Verified that date of birth validation warning message appeared
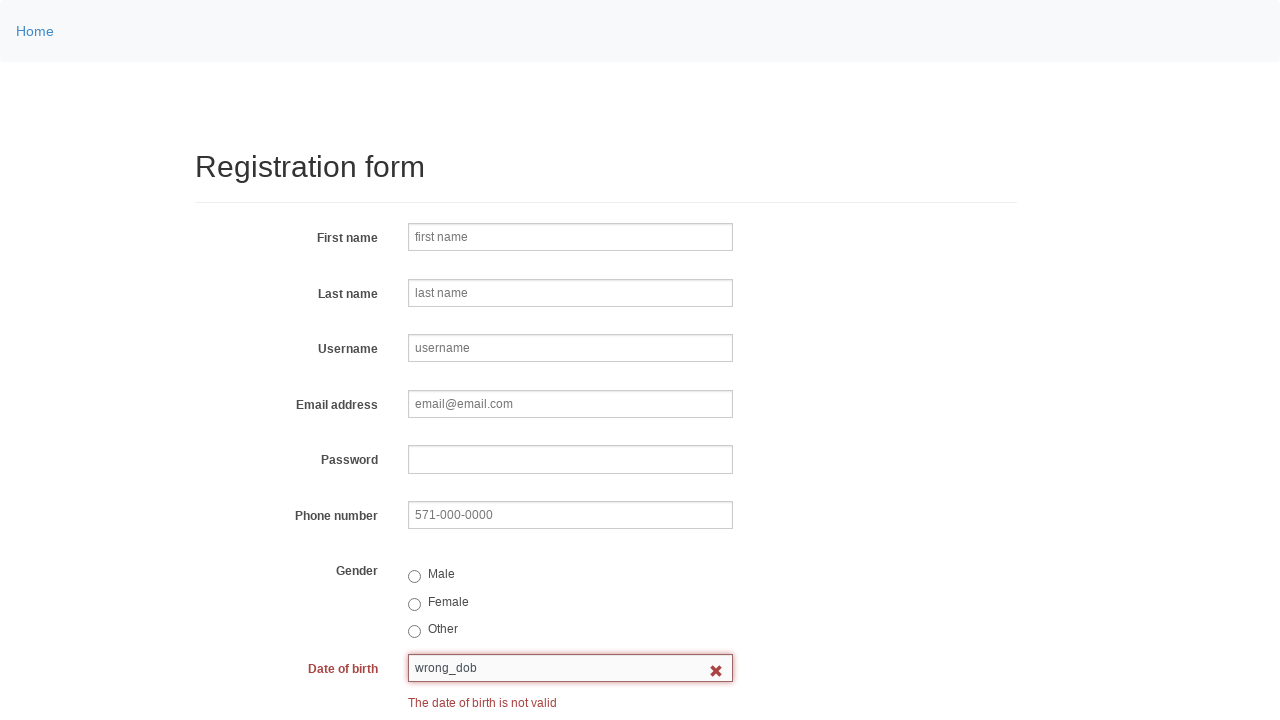

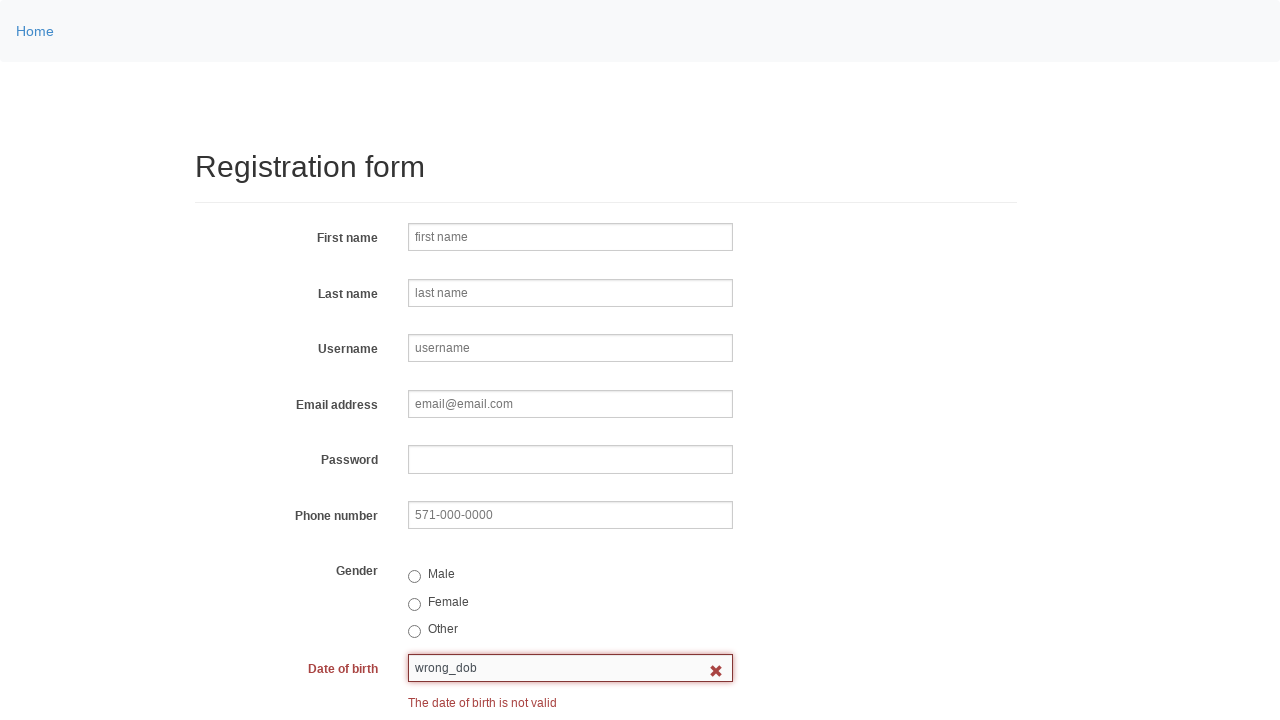